Tests navigation when clicking ordering button with empty cart - should redirect to cart page

Starting URL: http://intershop5.skillbox.ru/

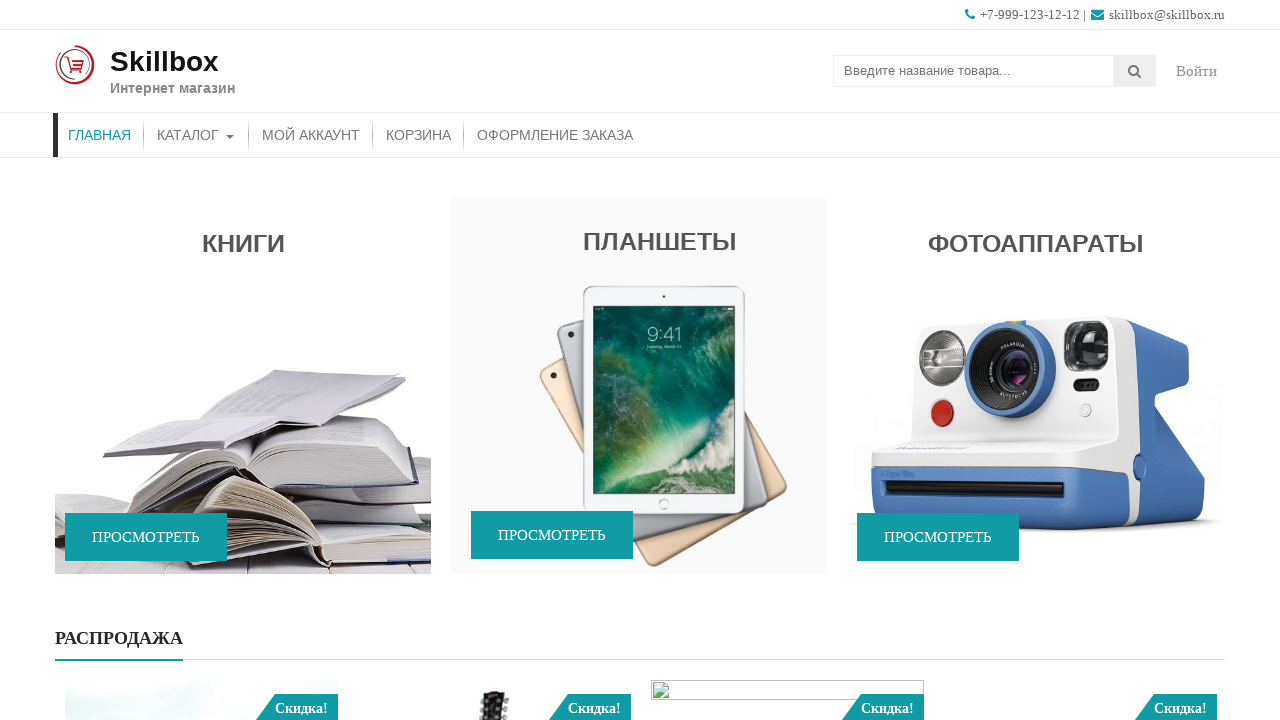

Clicked ordering button in header at (555, 135) on #menu-item-31>a
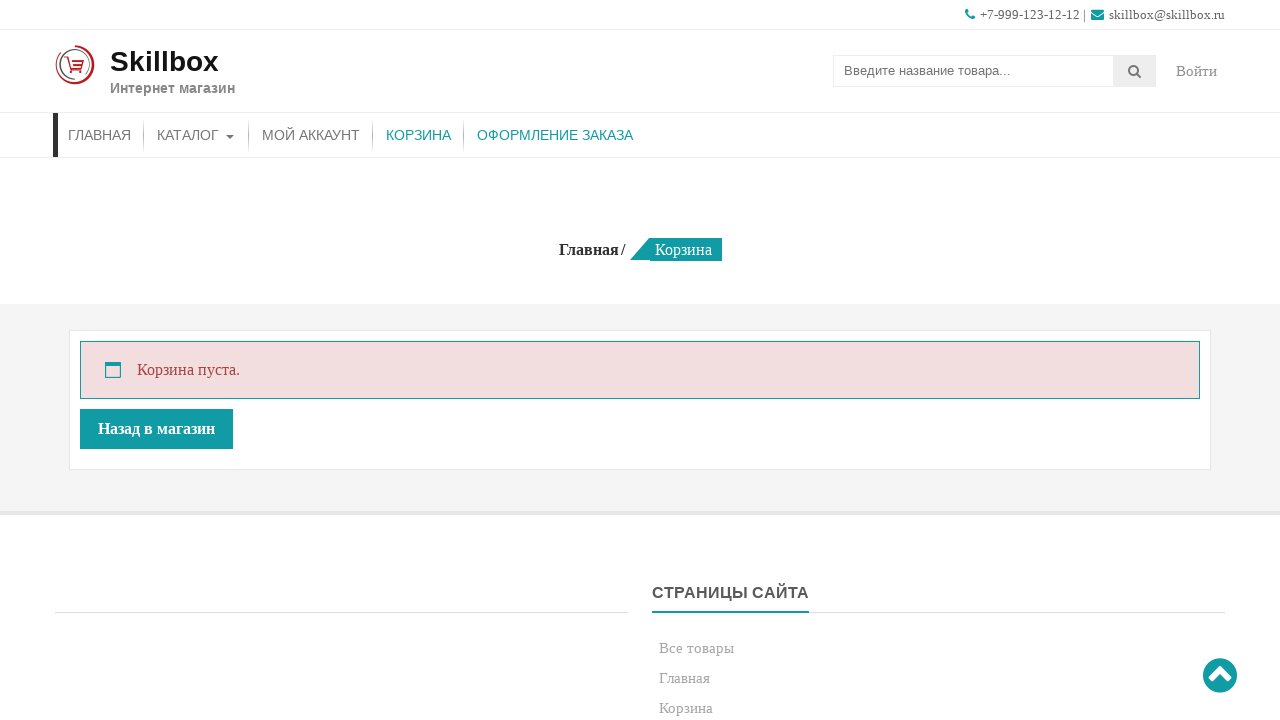

Cart page loaded successfully
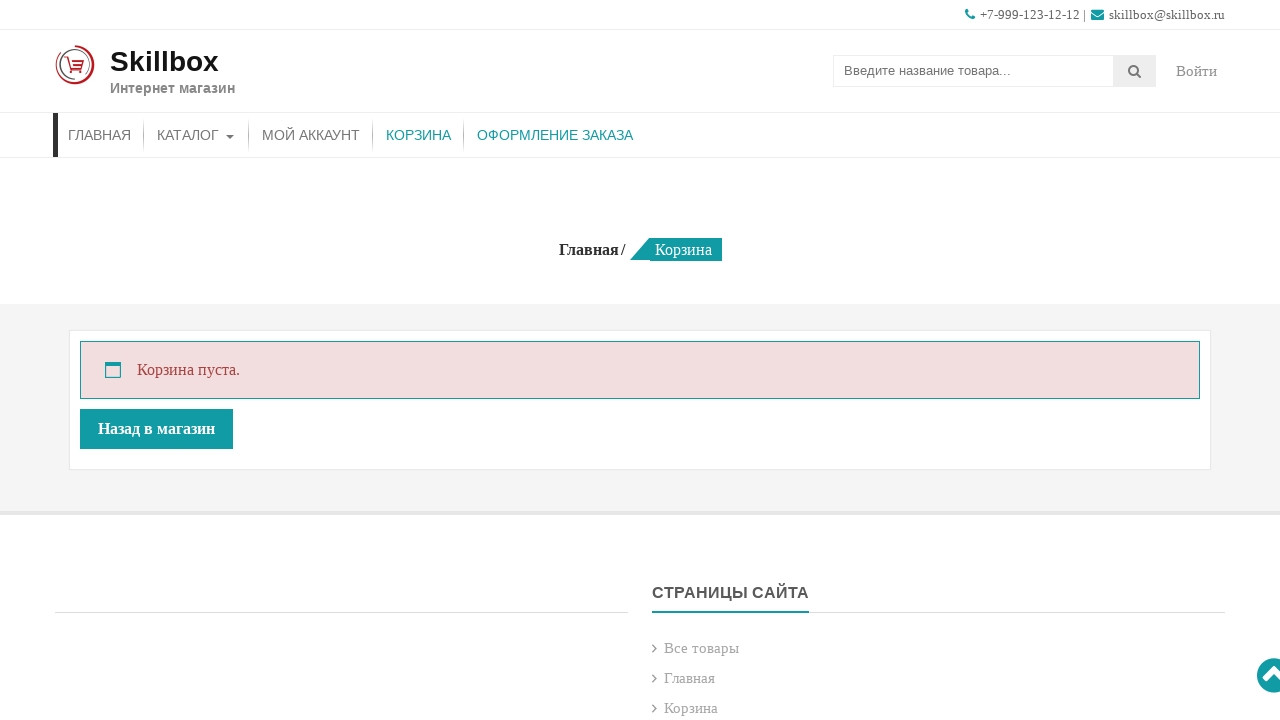

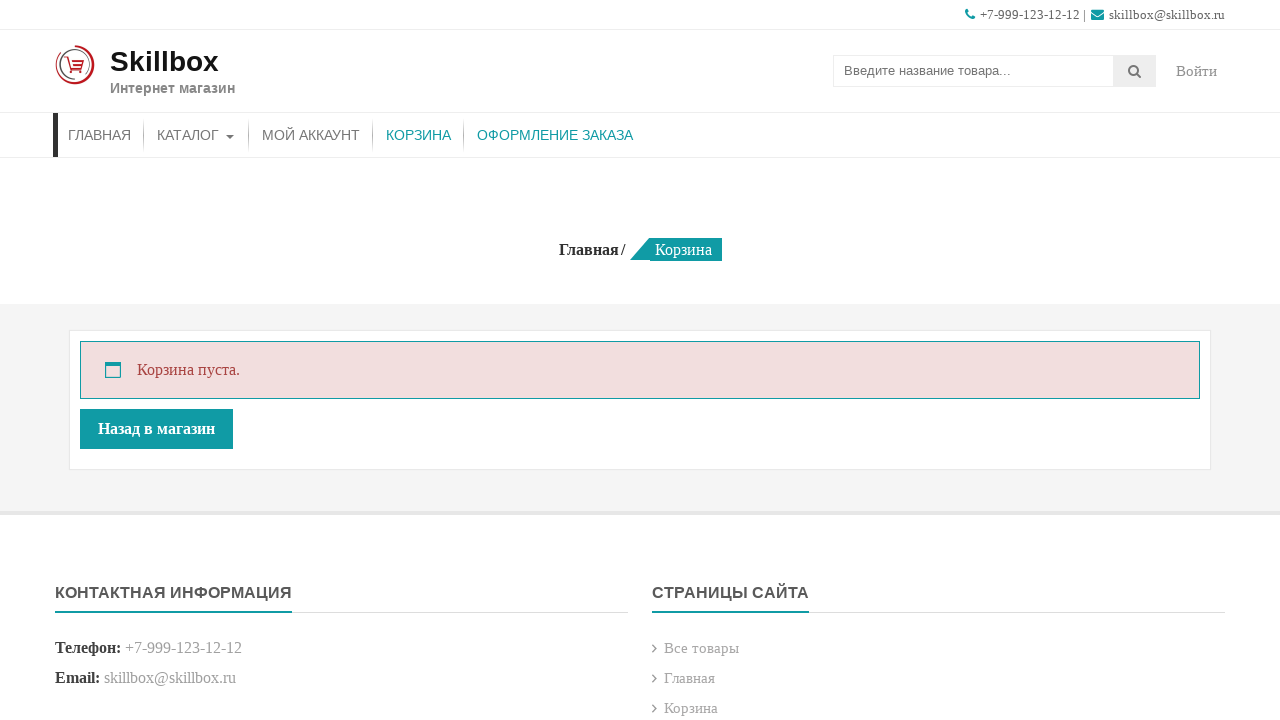